Opens a modal by clicking the 'Add New Appointment' button and verifies the modal is displayed

Starting URL: https://test-a-pet.vercel.app/

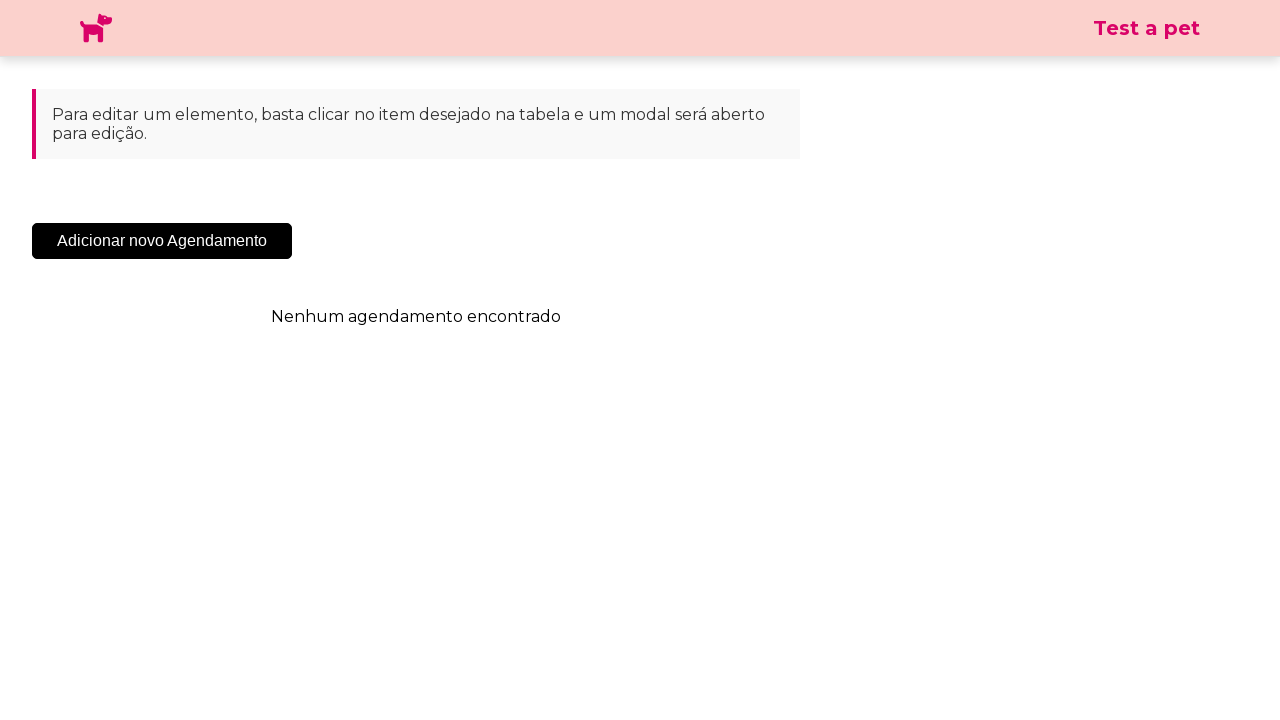

Clicked 'Add New Appointment' button at (162, 241) on .sc-cHqXqK.kZzwzX
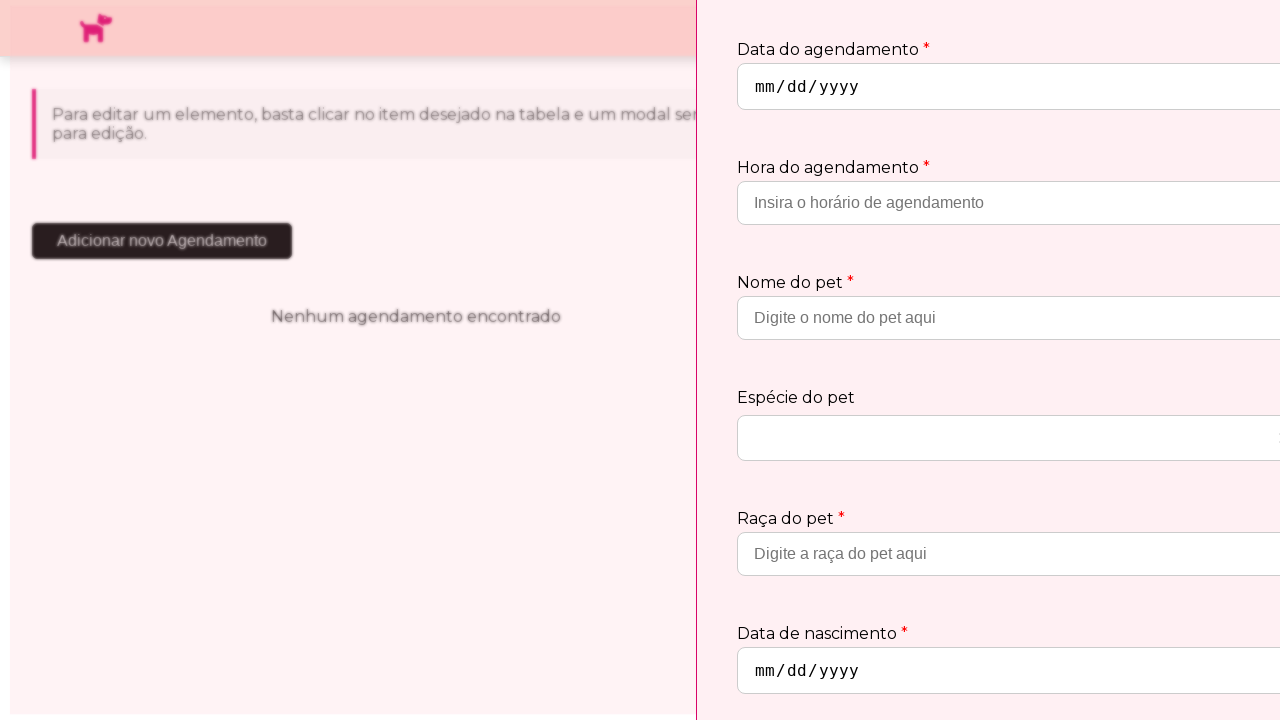

Modal displayed and verified as visible
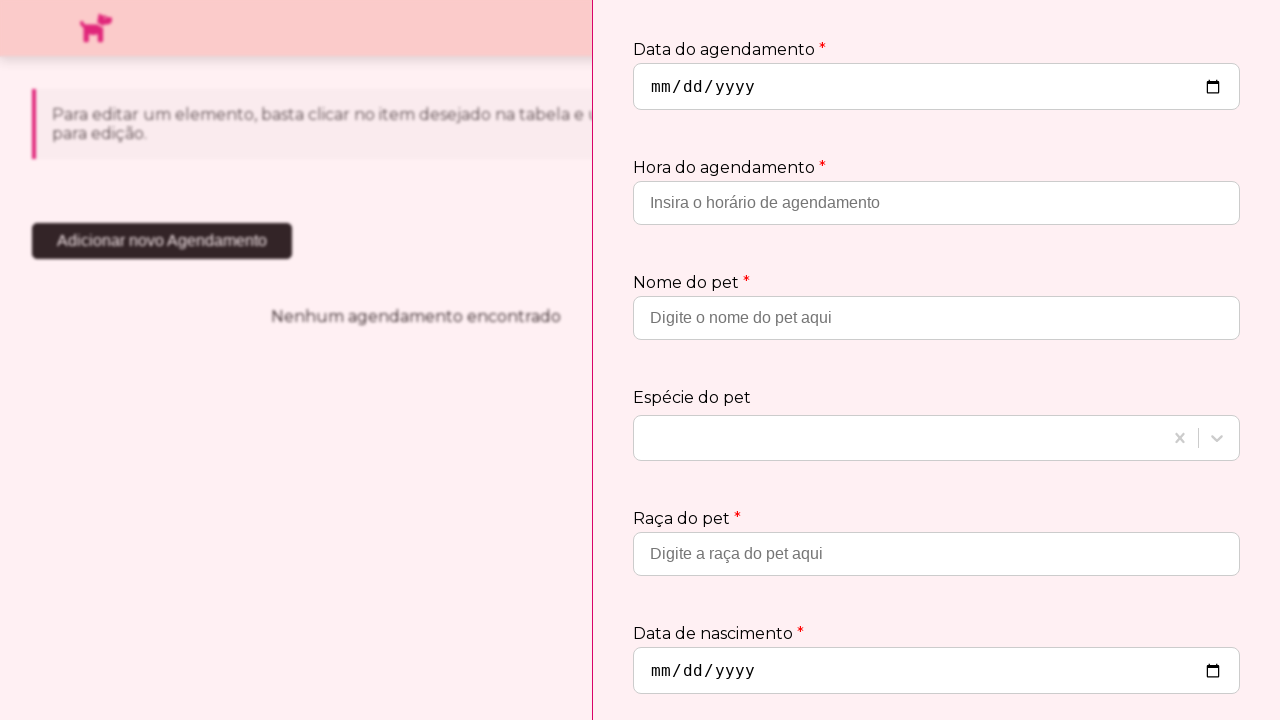

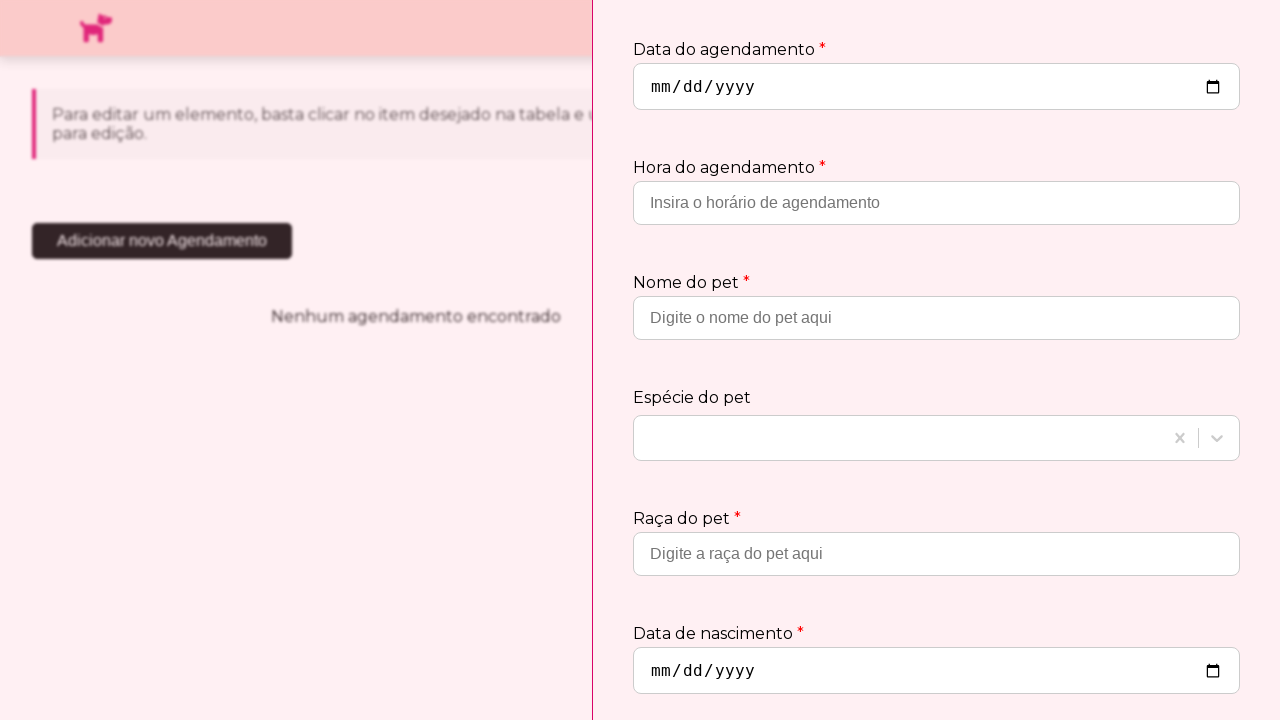